Tests iframe handling by loading an iframe, clicking on a mentorship link inside it, and verifying pricing titles are displayed.

Starting URL: https://rahulshettyacademy.com/AutomationPractice/#/

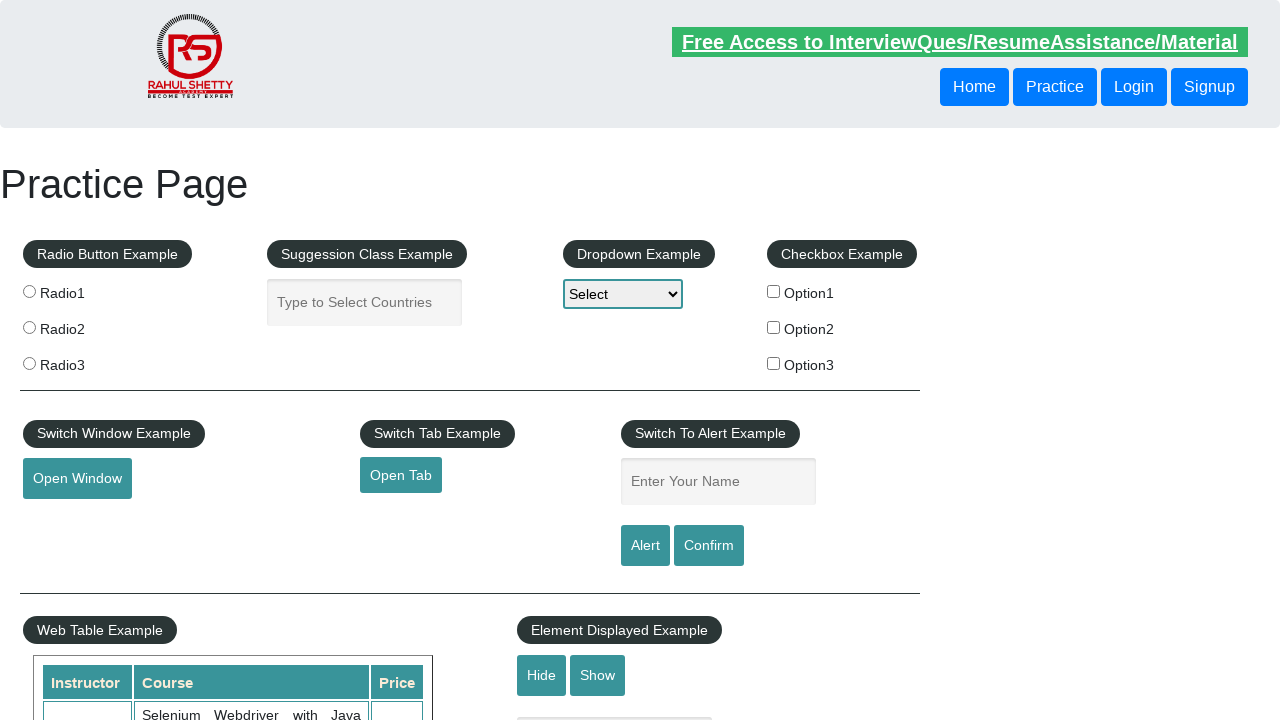

Located iframe with ID 'courses-iframe'
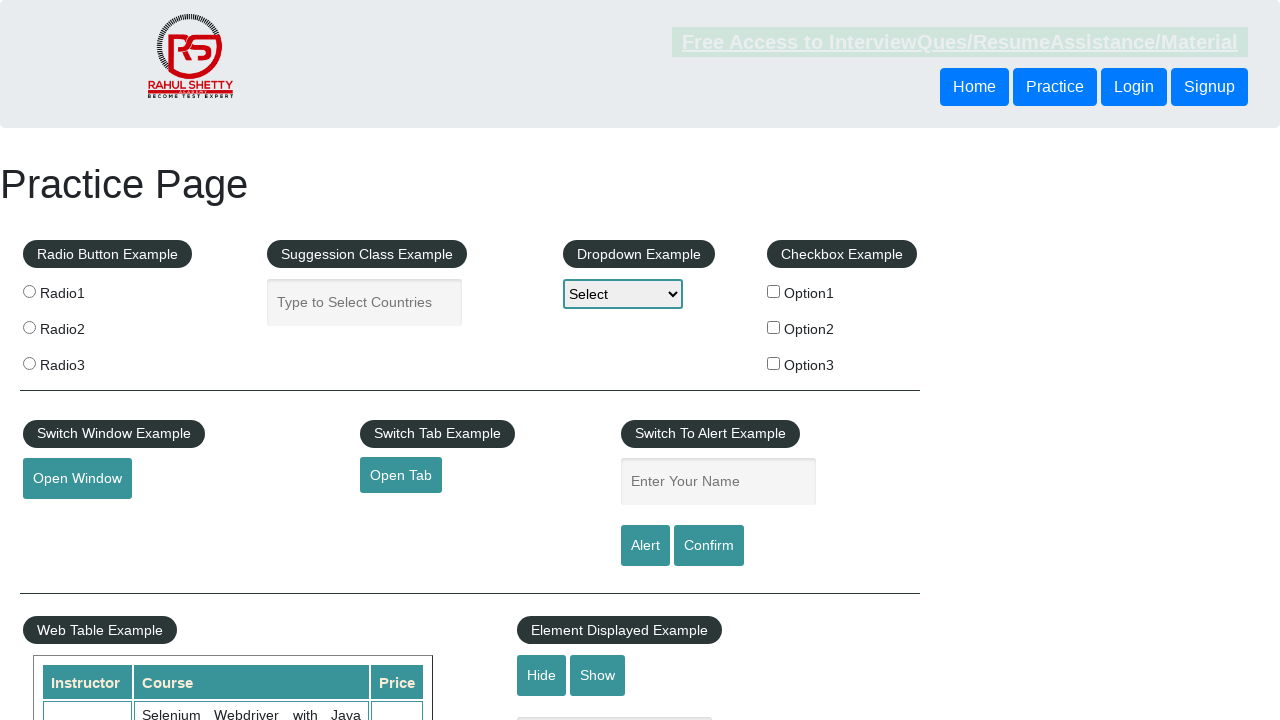

Clicked mentorship link inside iframe at (618, 360) on #courses-iframe >> internal:control=enter-frame >> a[href*='mentorship'] >> nth=
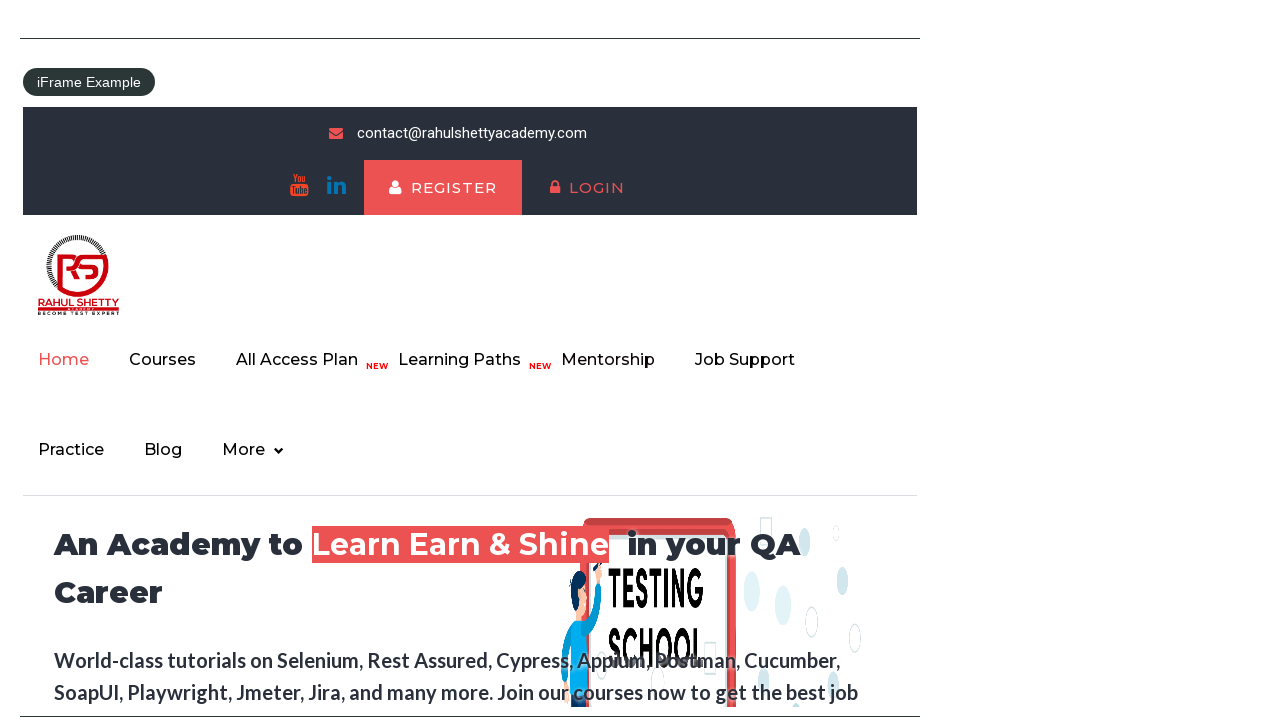

Waited 2 seconds for page to load inside iframe
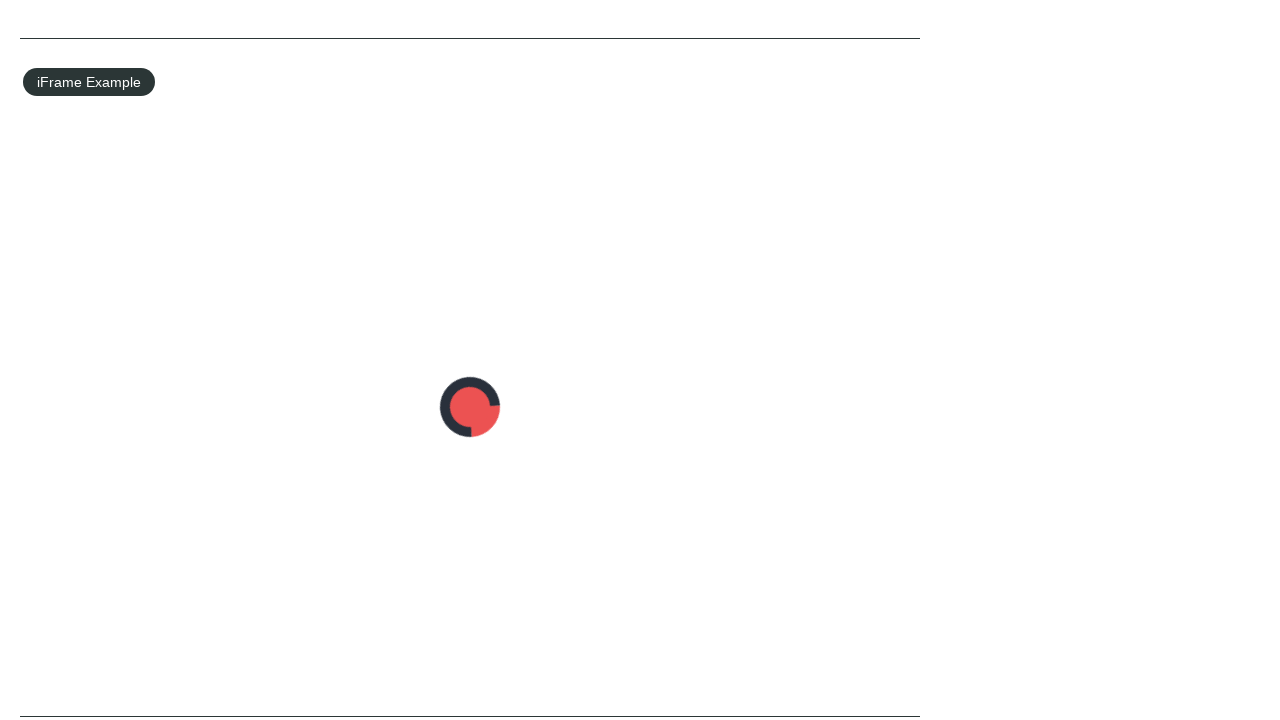

Verified pricing title element is present inside iframe
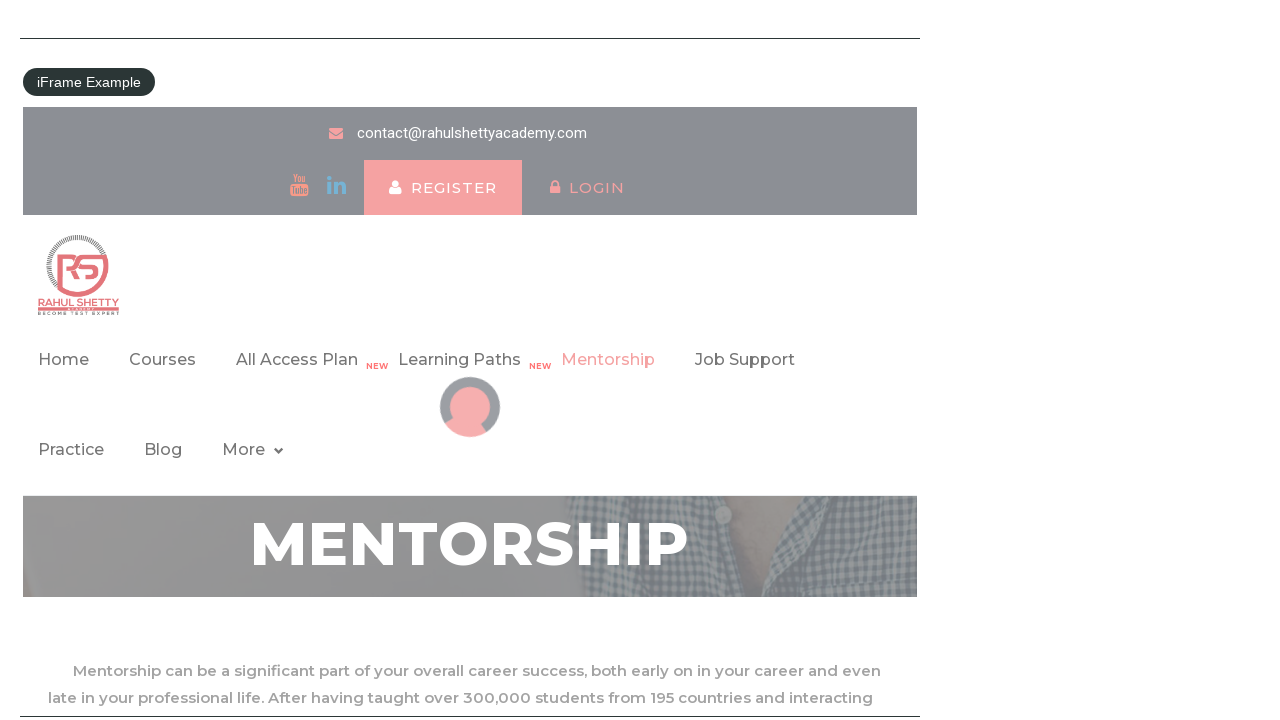

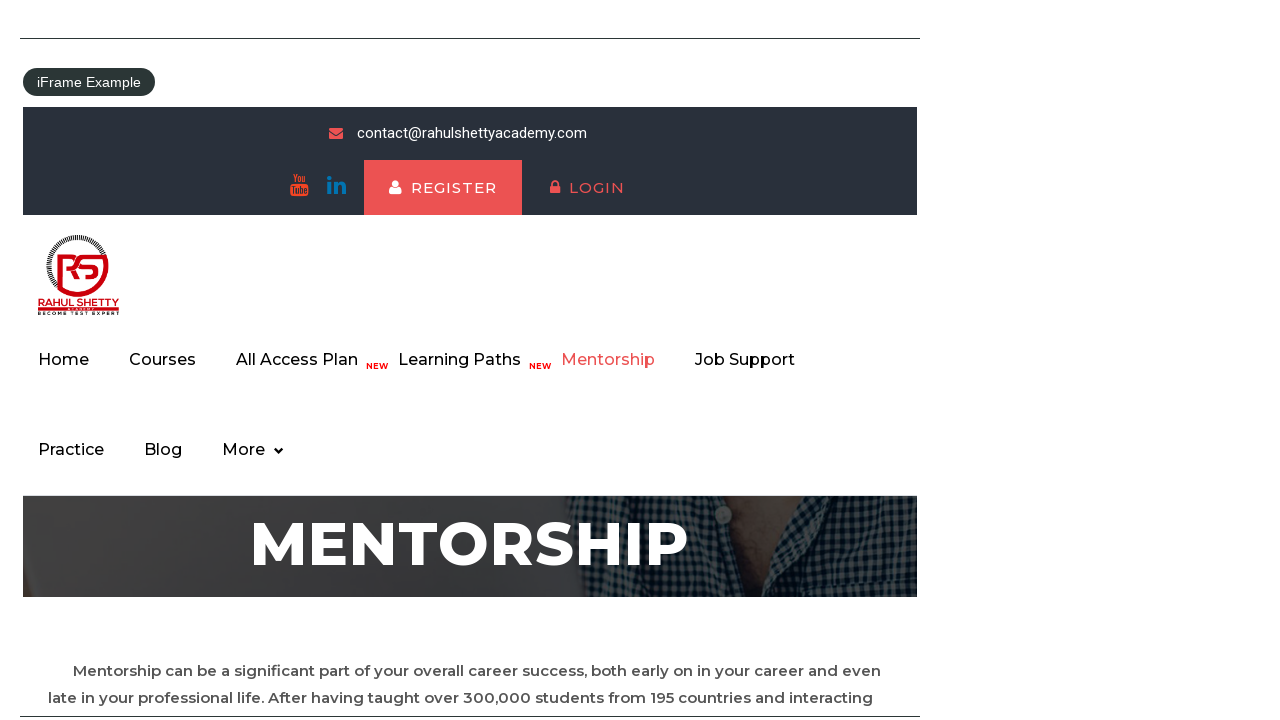